Tests multiple browser window/tab handling by clicking a button that opens a new tab, switching to the new tab, closing it, and switching back to the parent window.

Starting URL: https://demoqa.com/browser-windows

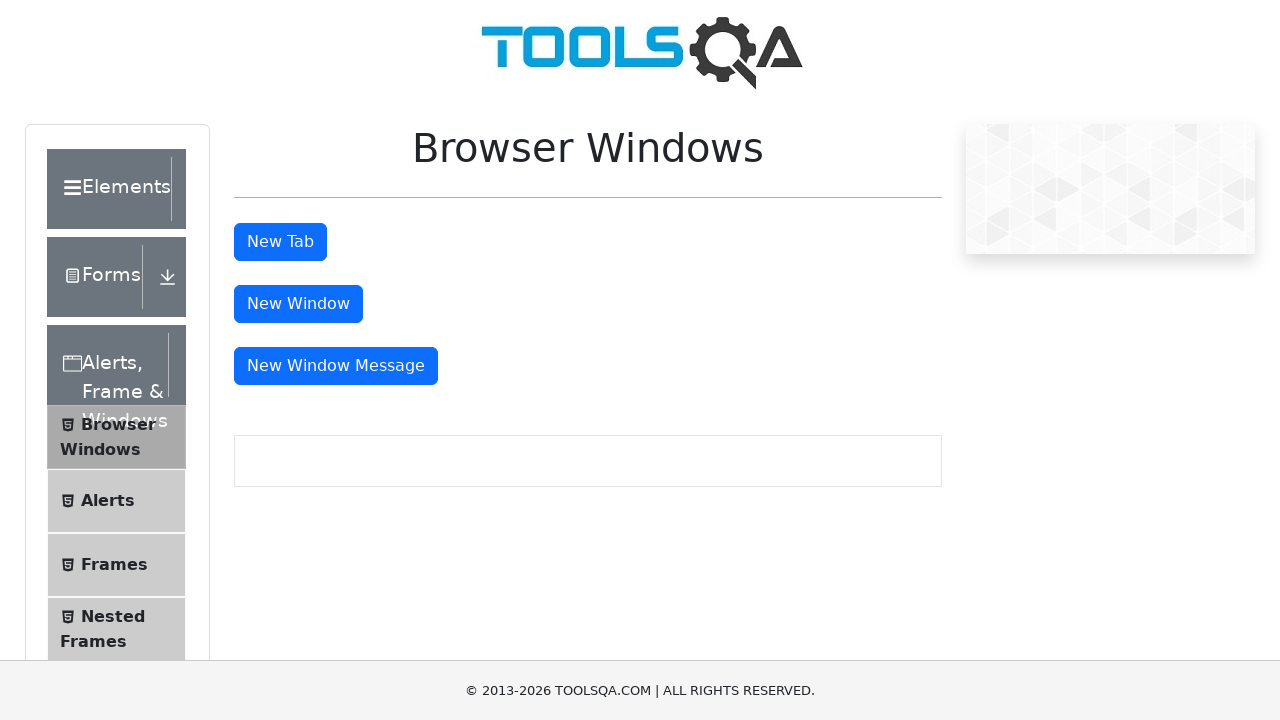

Clicked tab button to open a new window/tab at (280, 242) on #tabButton
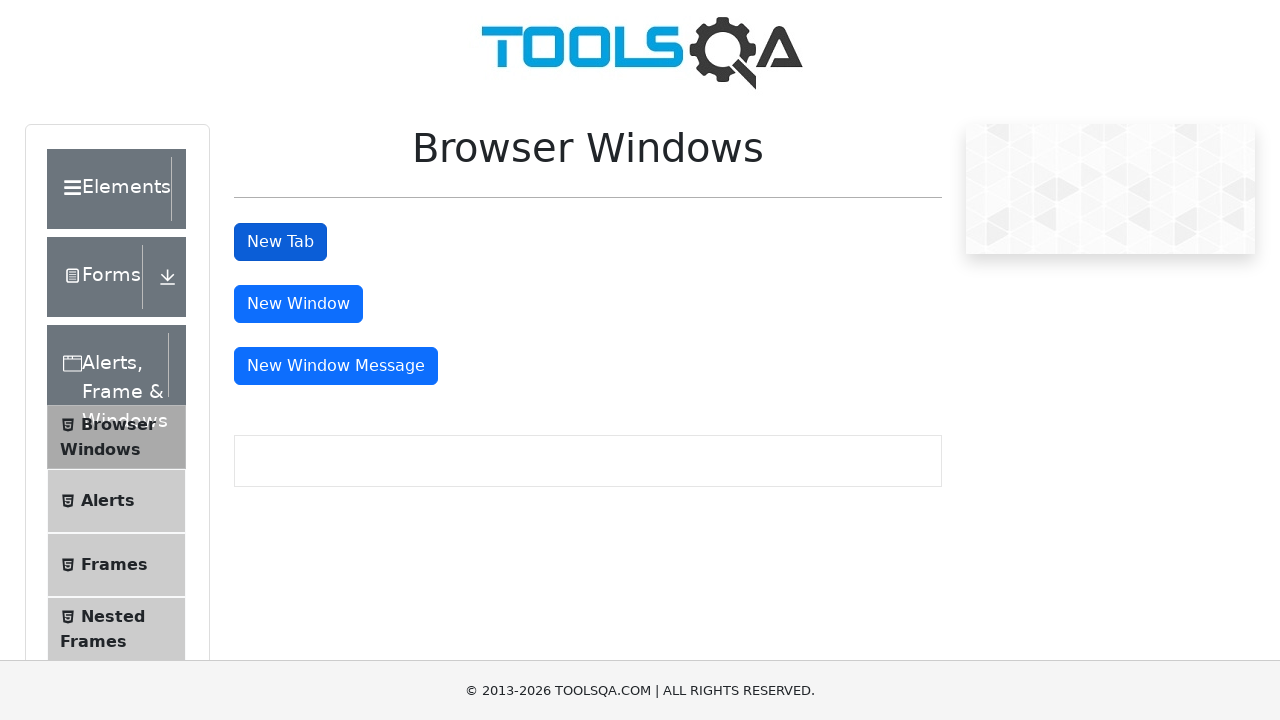

New page/tab opened and reference captured
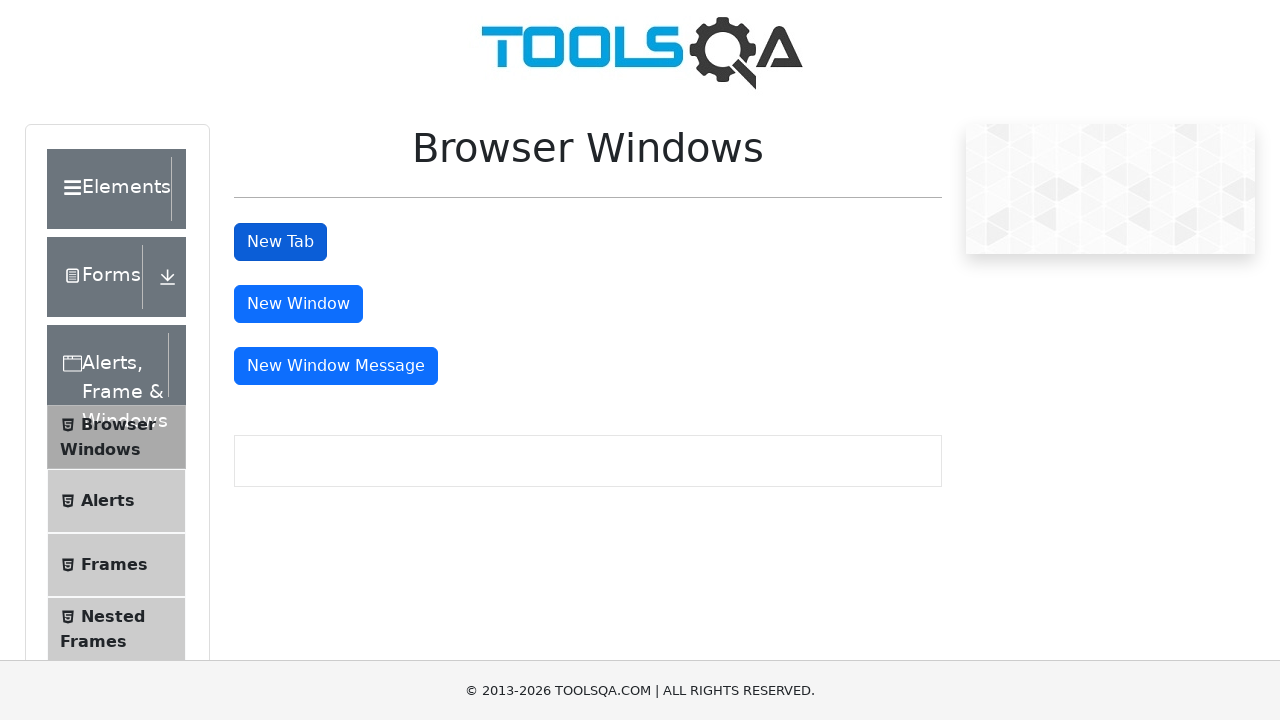

New page loaded successfully
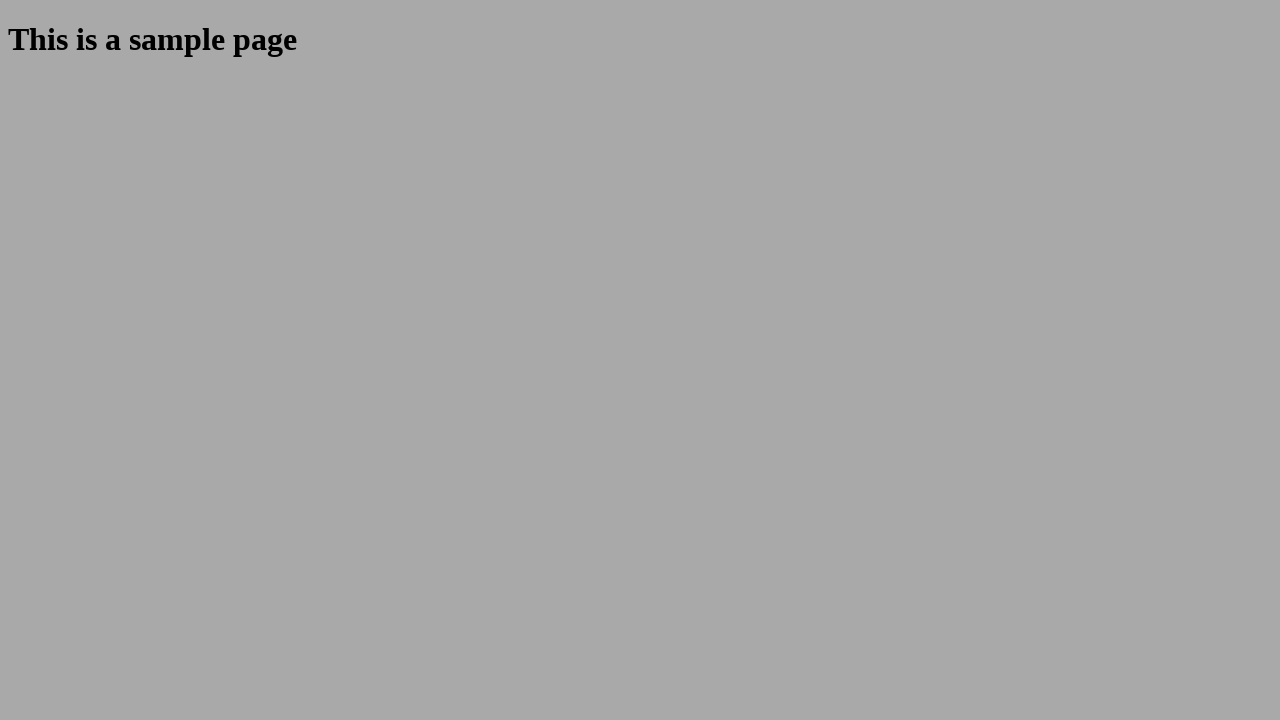

New page title verified: 
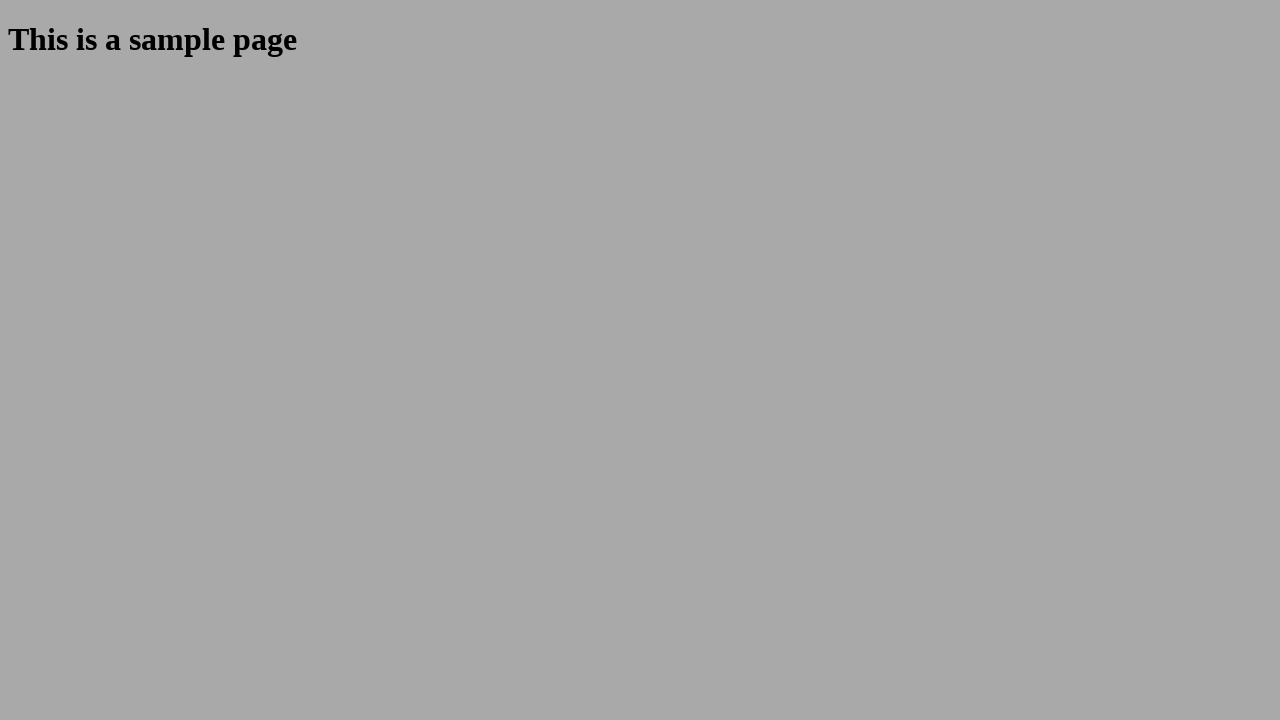

Closed the new tab/window
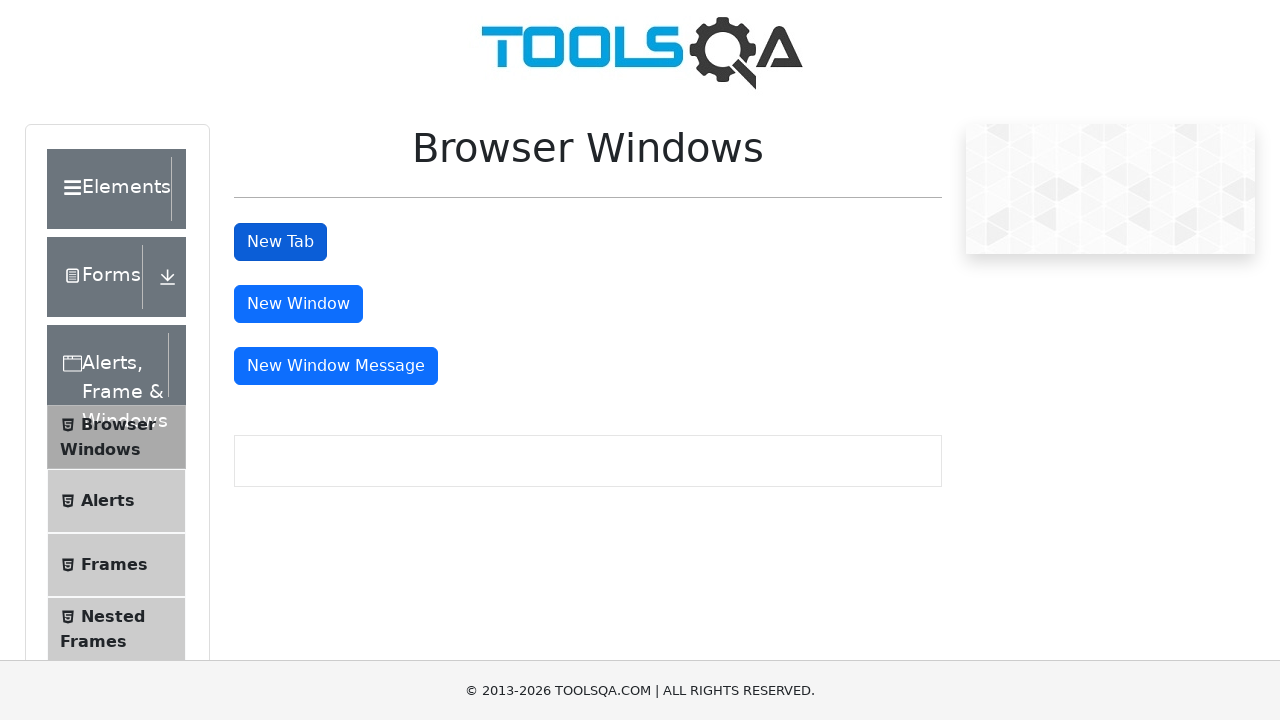

Switched back to parent window and verified tab button exists
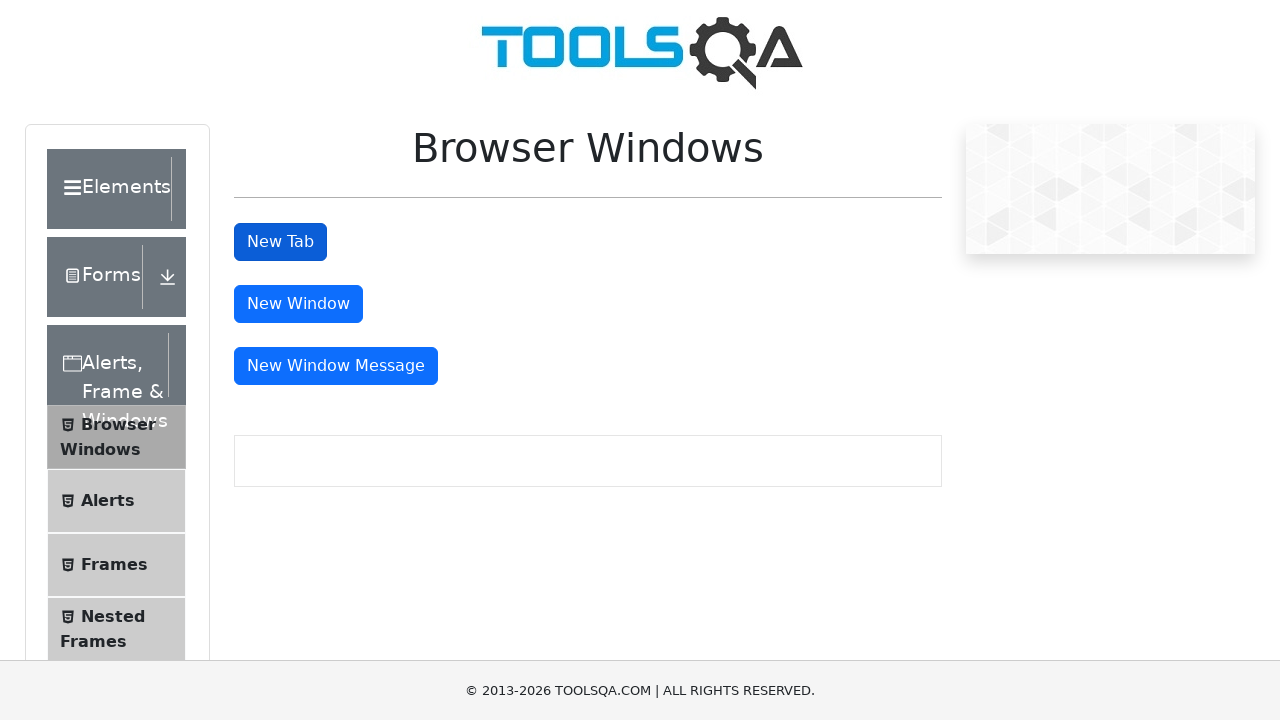

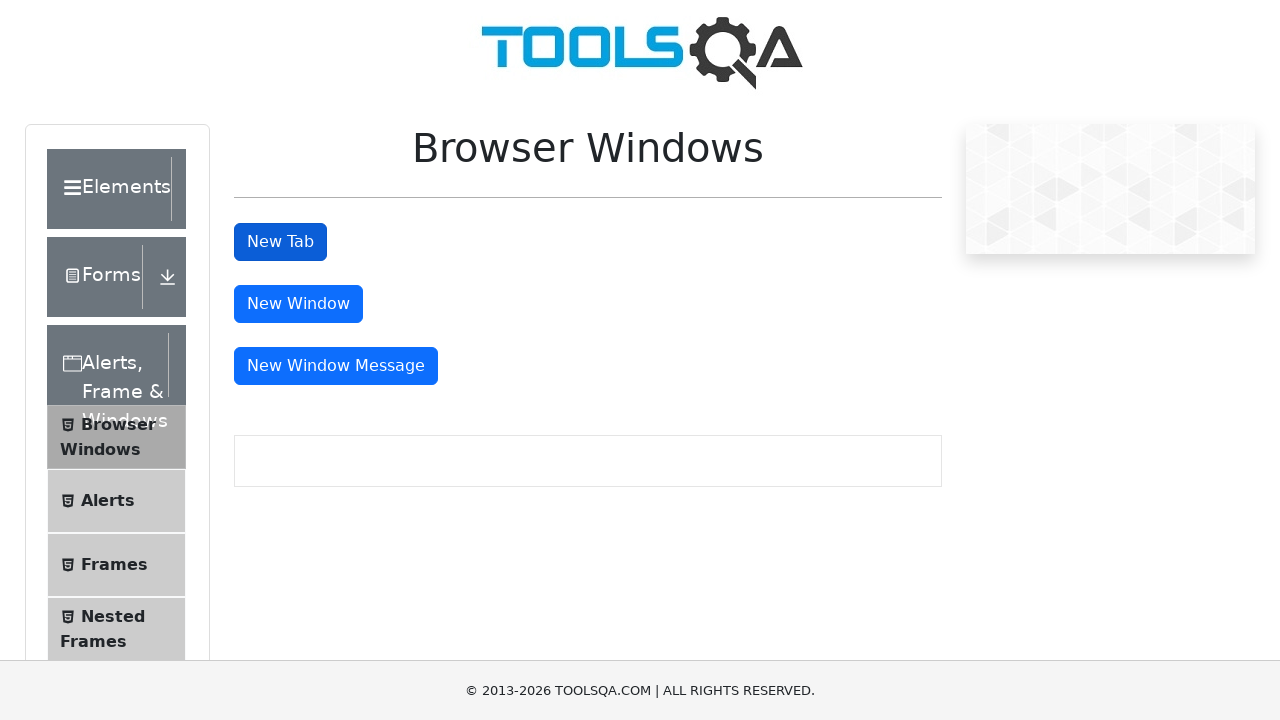